Tests a web form by entering text in a text box and clicking the submit button, then verifying the success message

Starting URL: https://www.selenium.dev/selenium/web/web-form.html

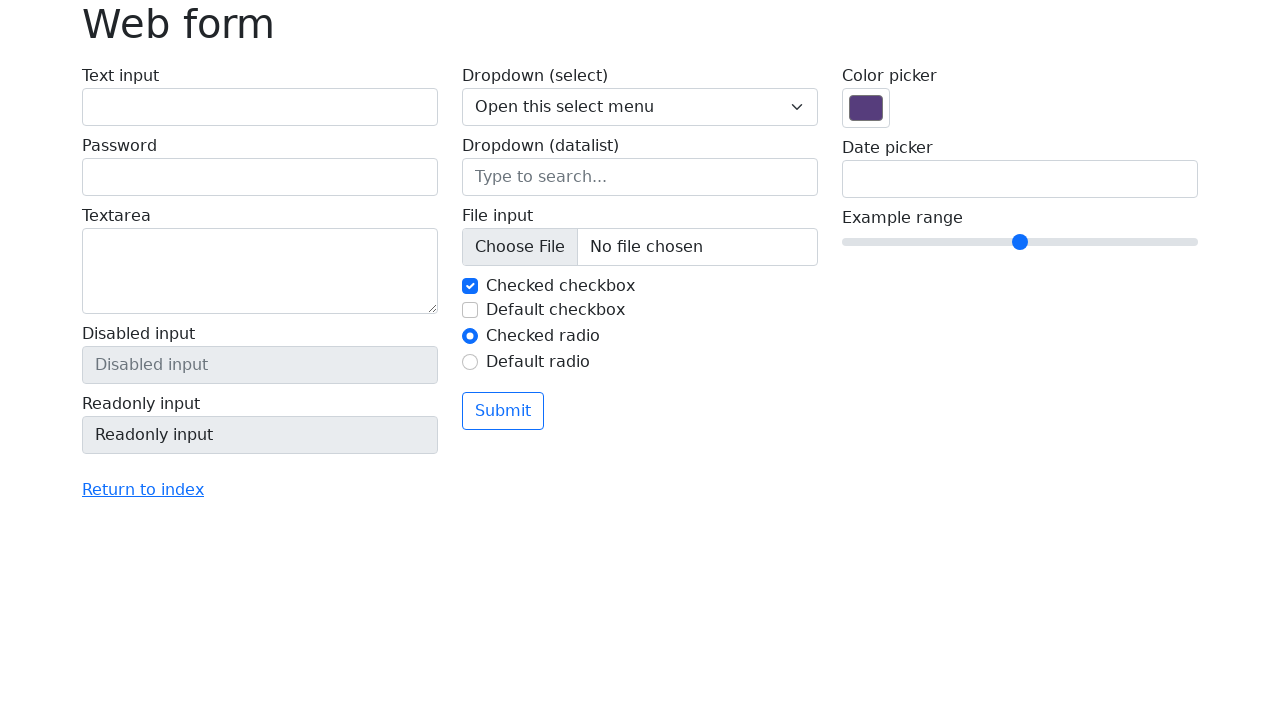

Filled text box with 'Selenium' on input[name='my-text']
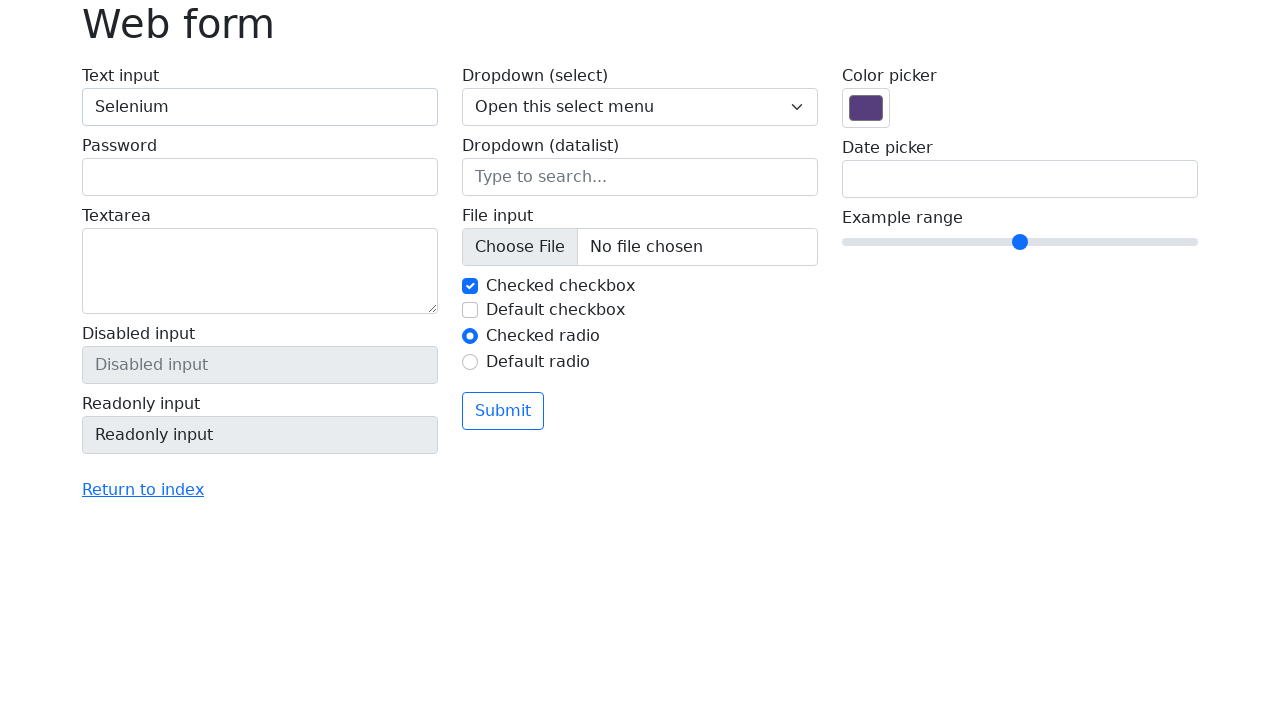

Clicked the submit button at (503, 411) on button
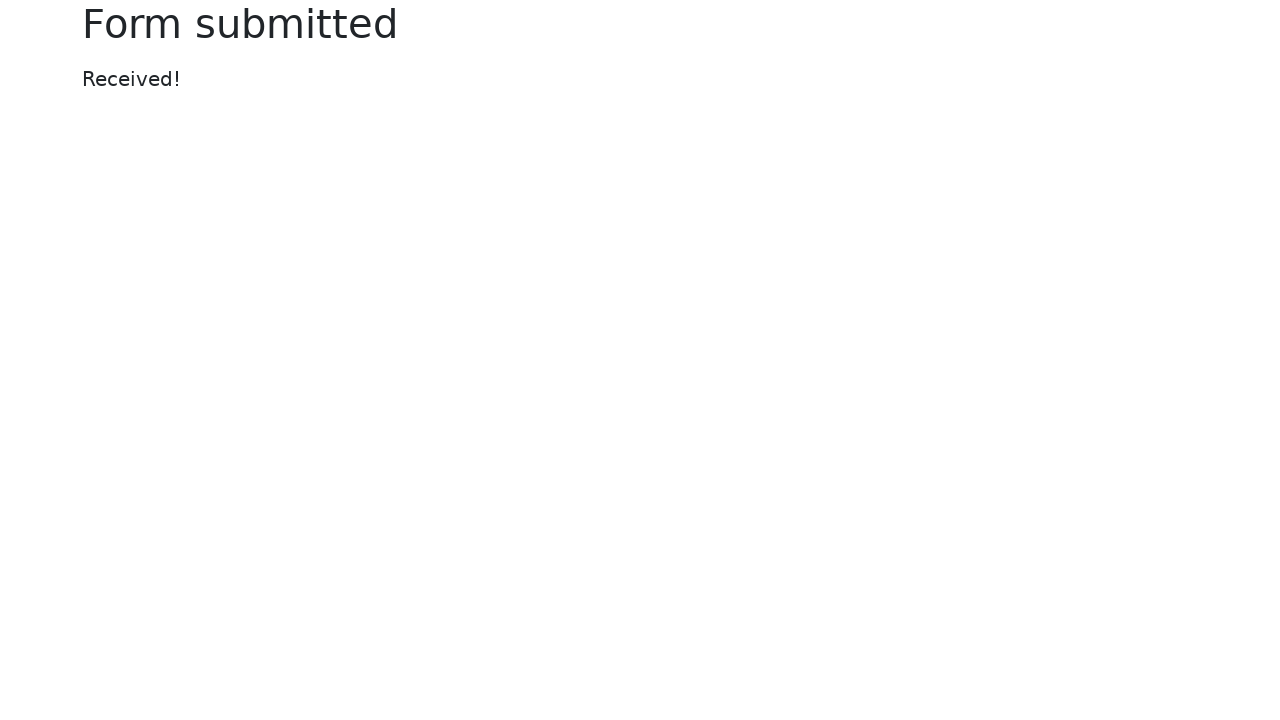

Success message appeared
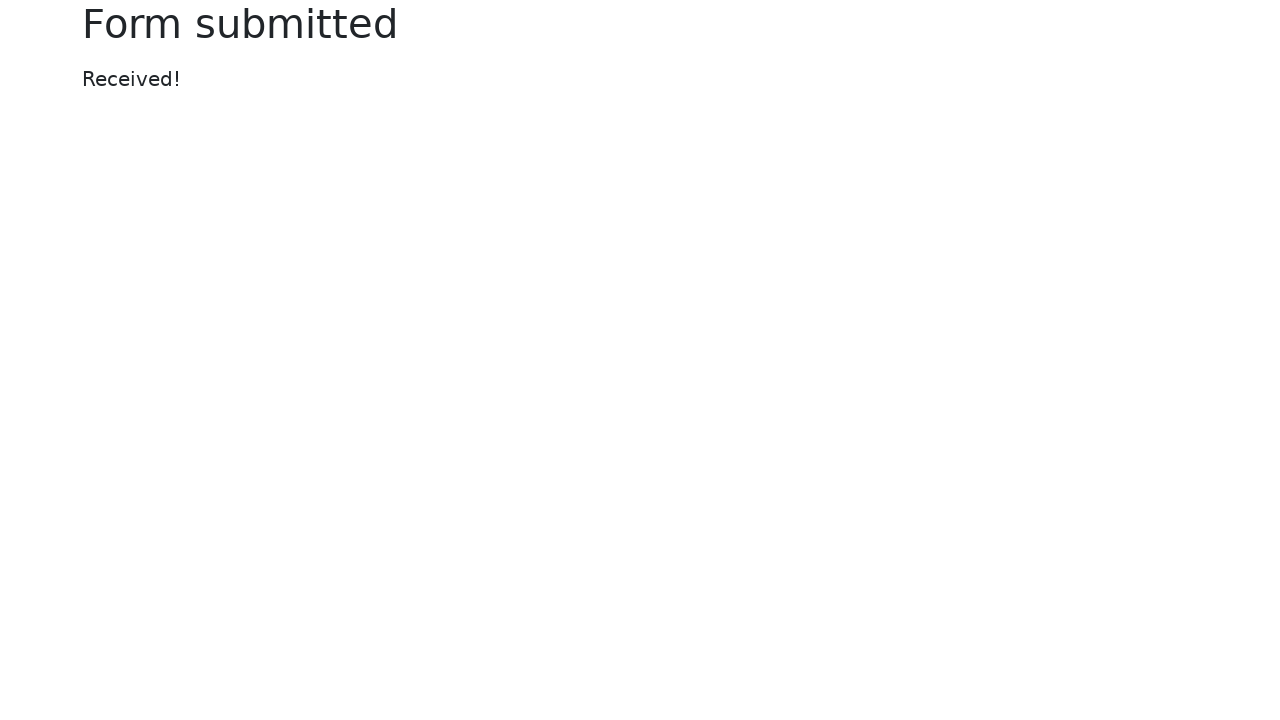

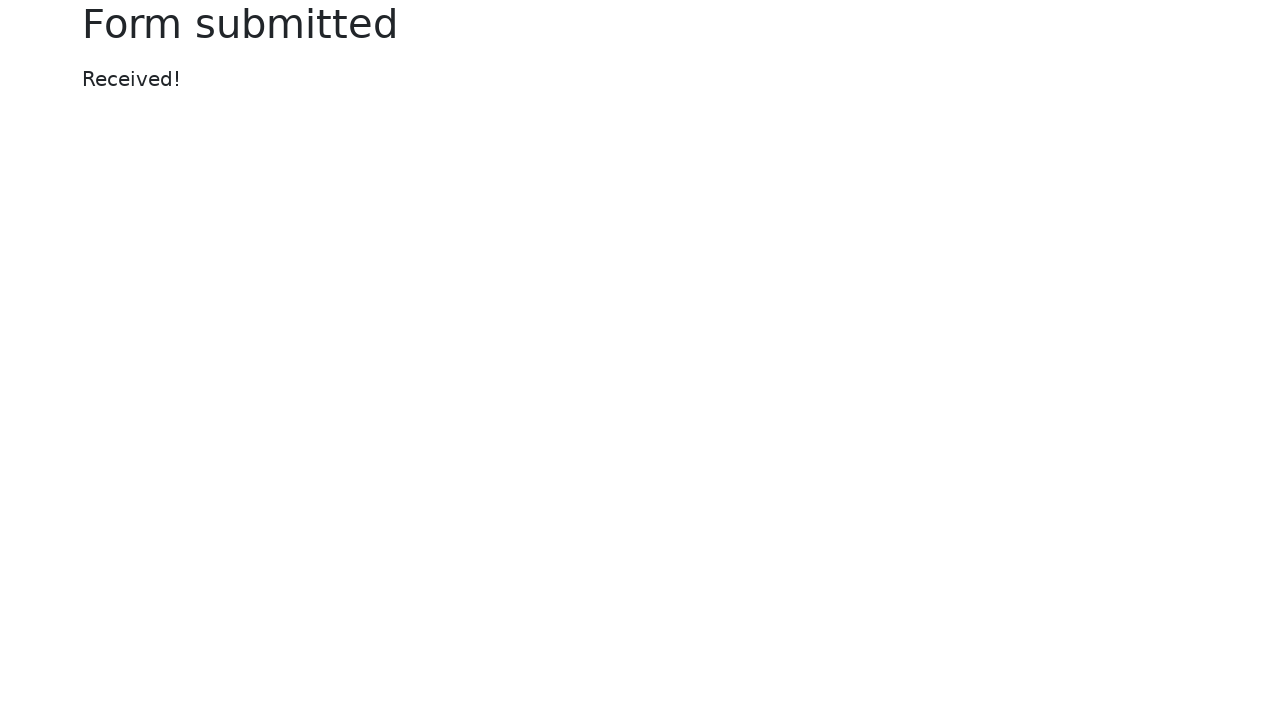